Tests element state checking functionality by verifying if elements are displayed/enabled on one page, then navigates to a registration page to test checkbox selection state before and after clicking.

Starting URL: https://seleniumpractise.blogspot.com/2016/09/how-to-work-with-disable-textbox-or.html

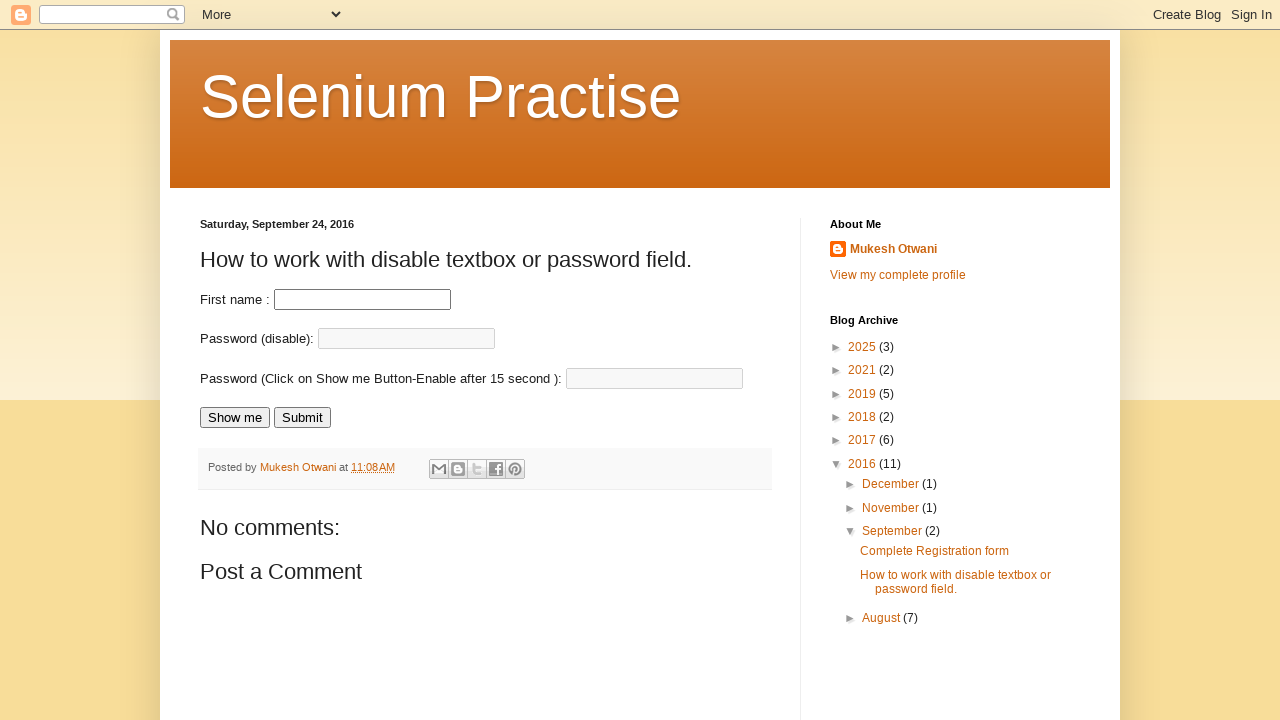

Waited for password field to be visible
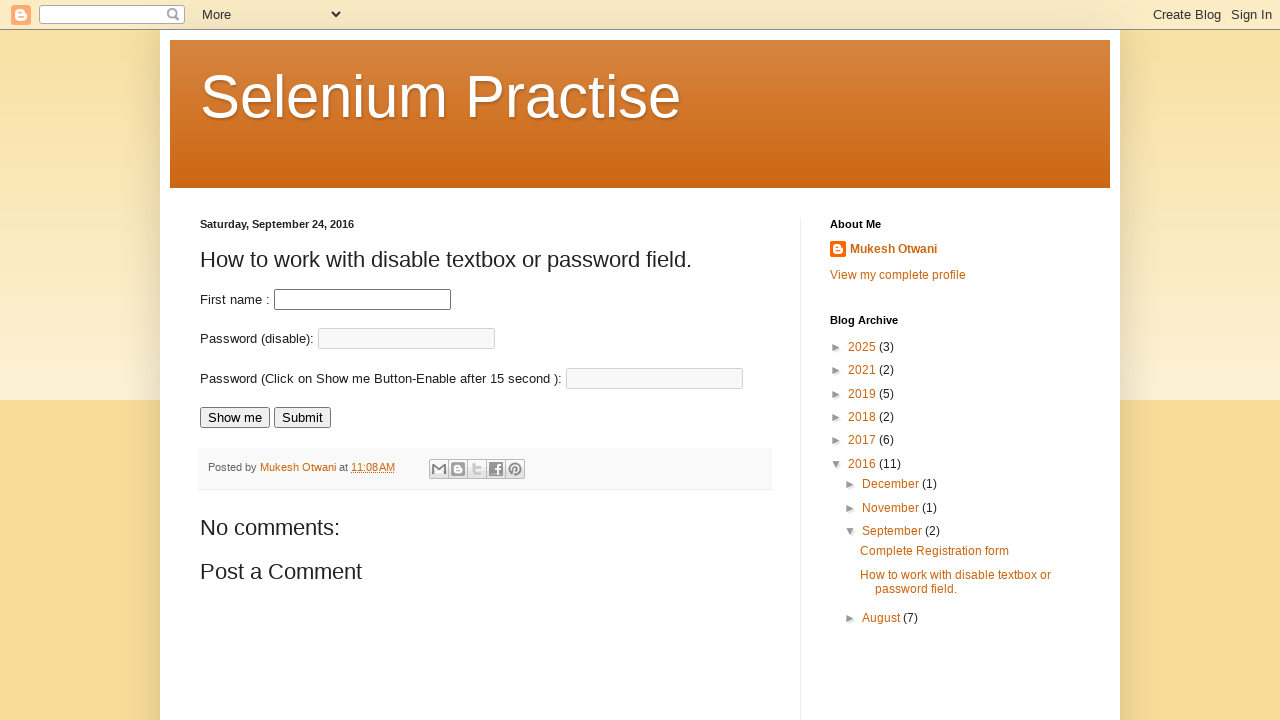

Verified password field is displayed: True
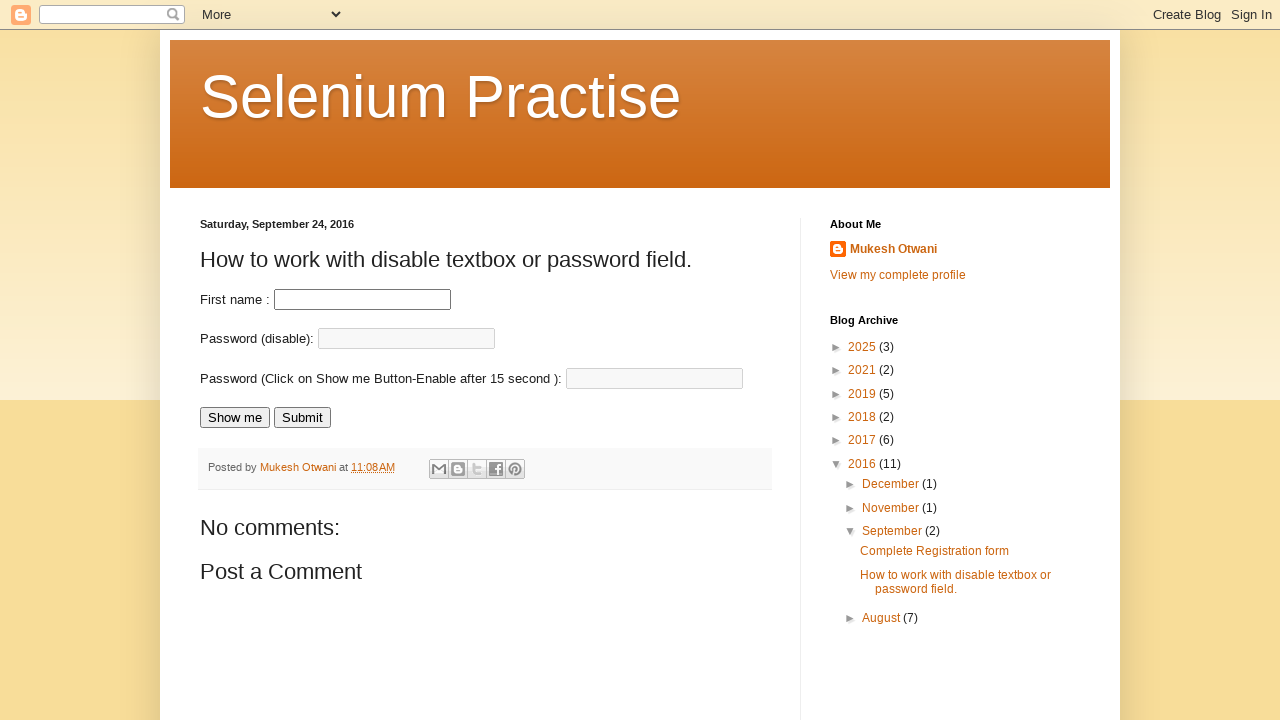

Verified password field is enabled: False
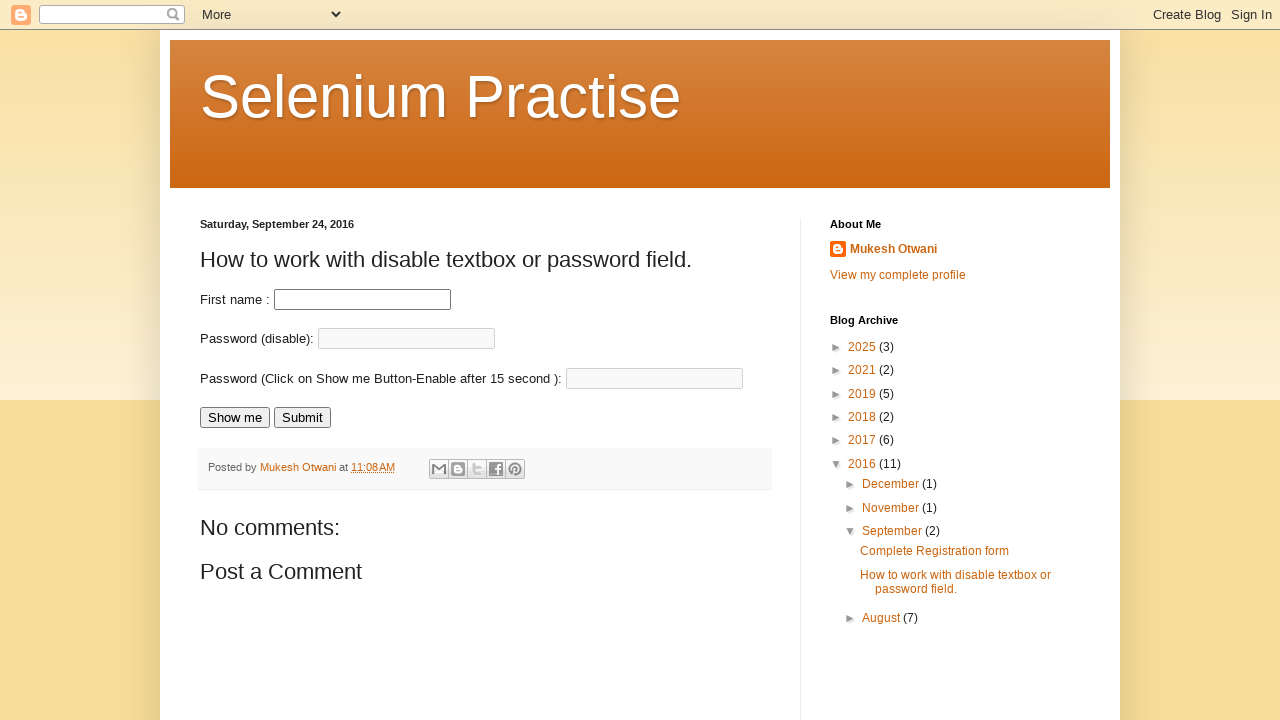

Navigated to registration page
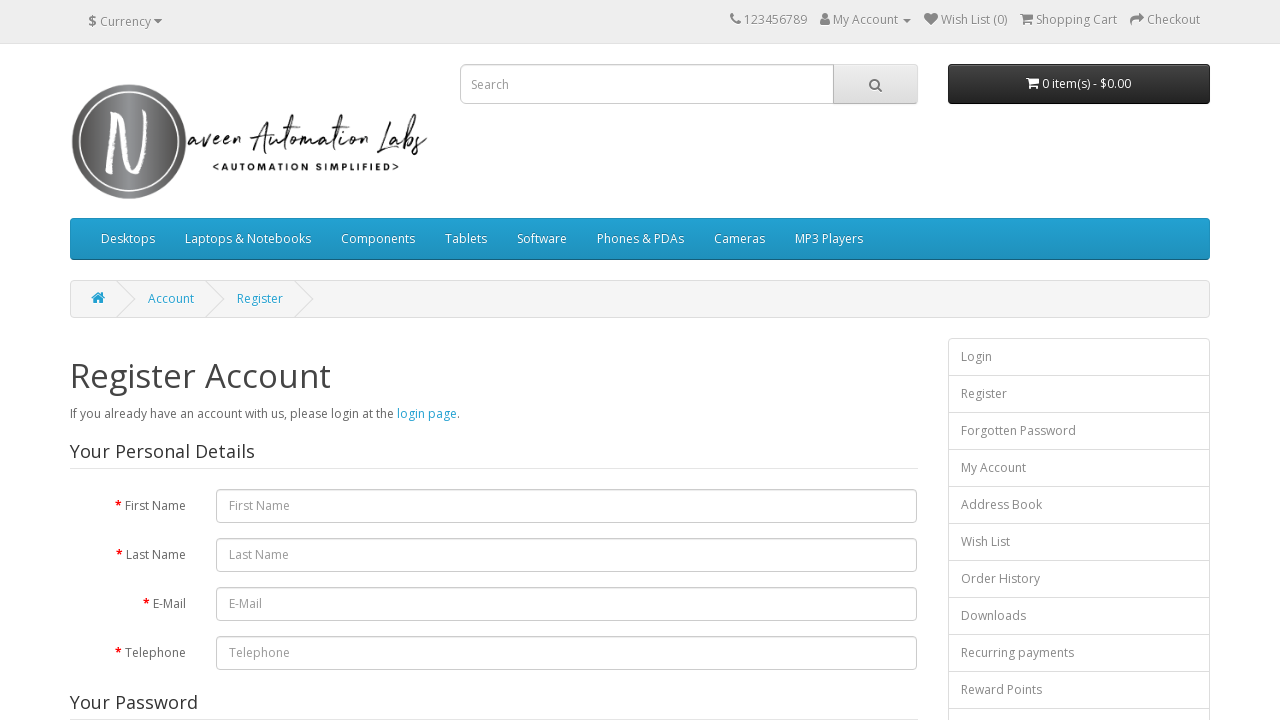

Located privacy checkbox element
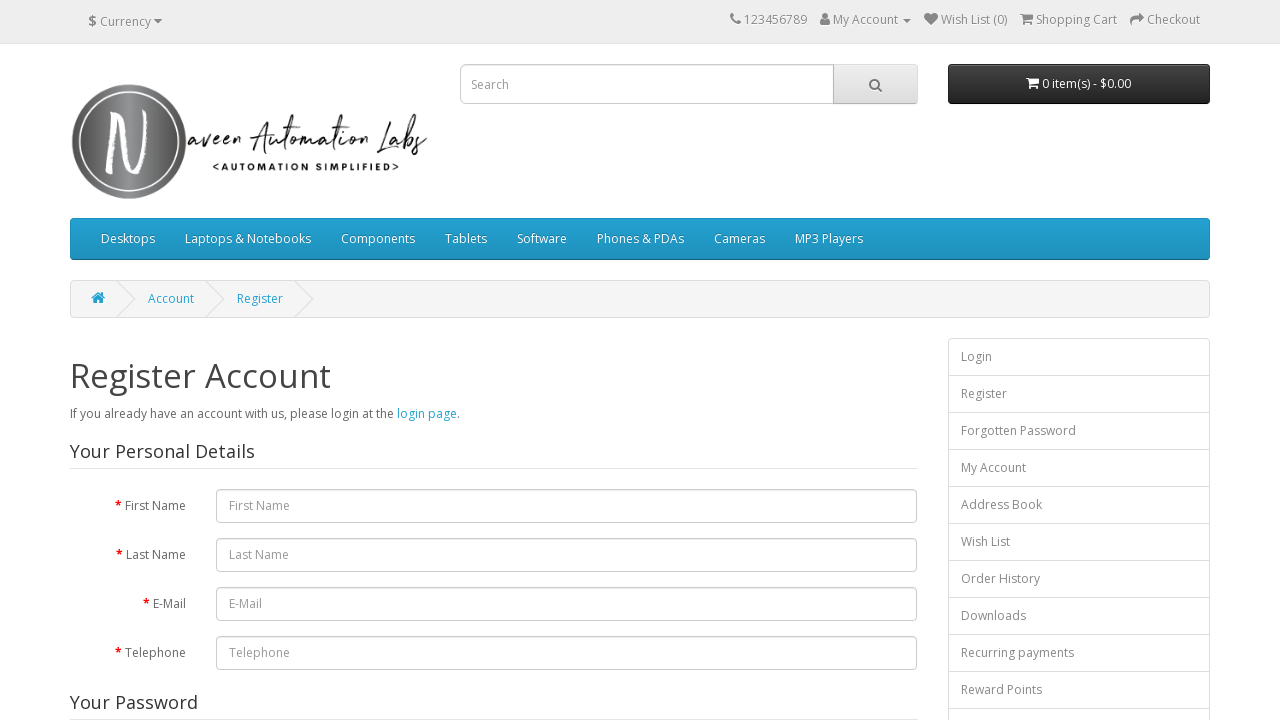

Checked privacy checkbox state before click: False
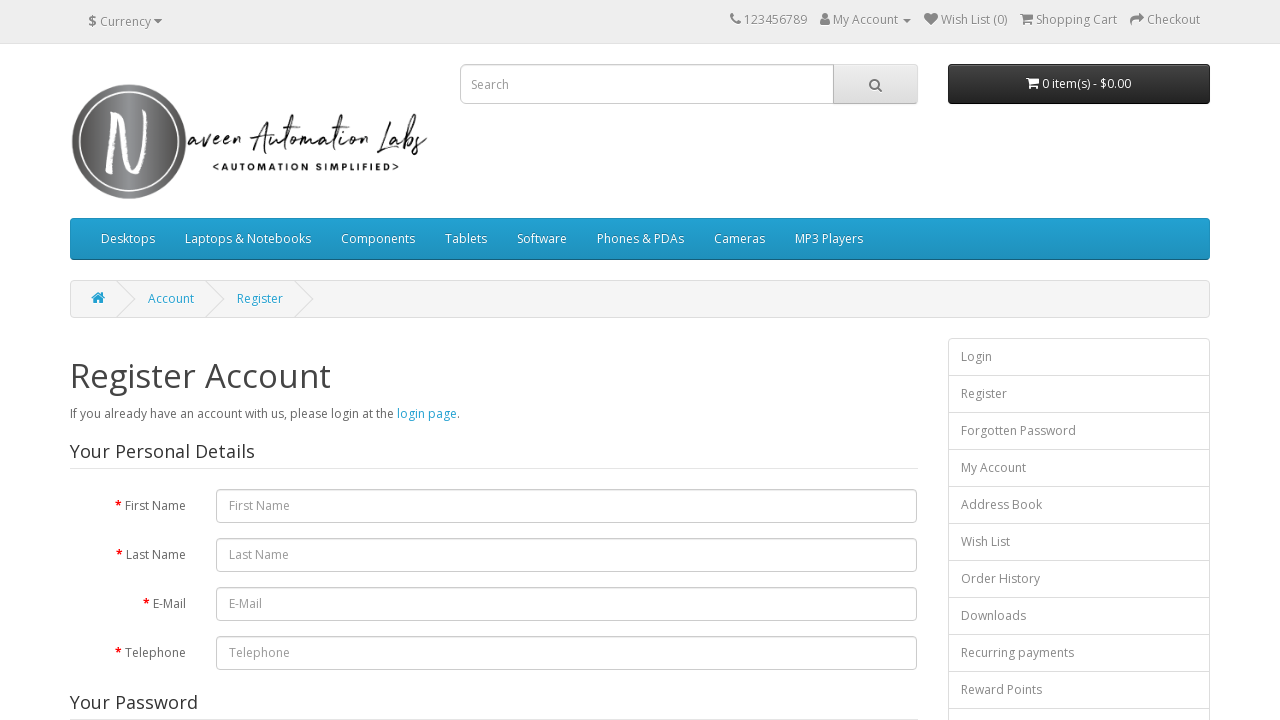

Clicked privacy checkbox at (825, 424) on input[name='agree']
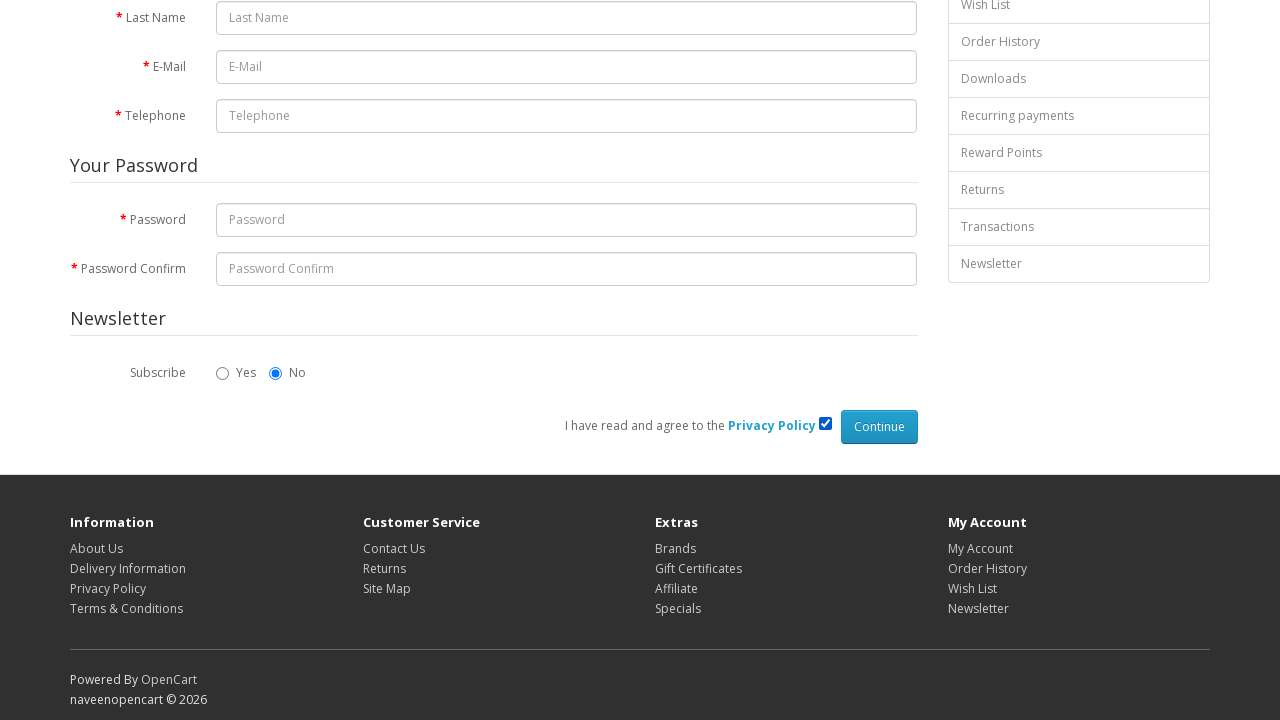

Checked privacy checkbox state after click: True
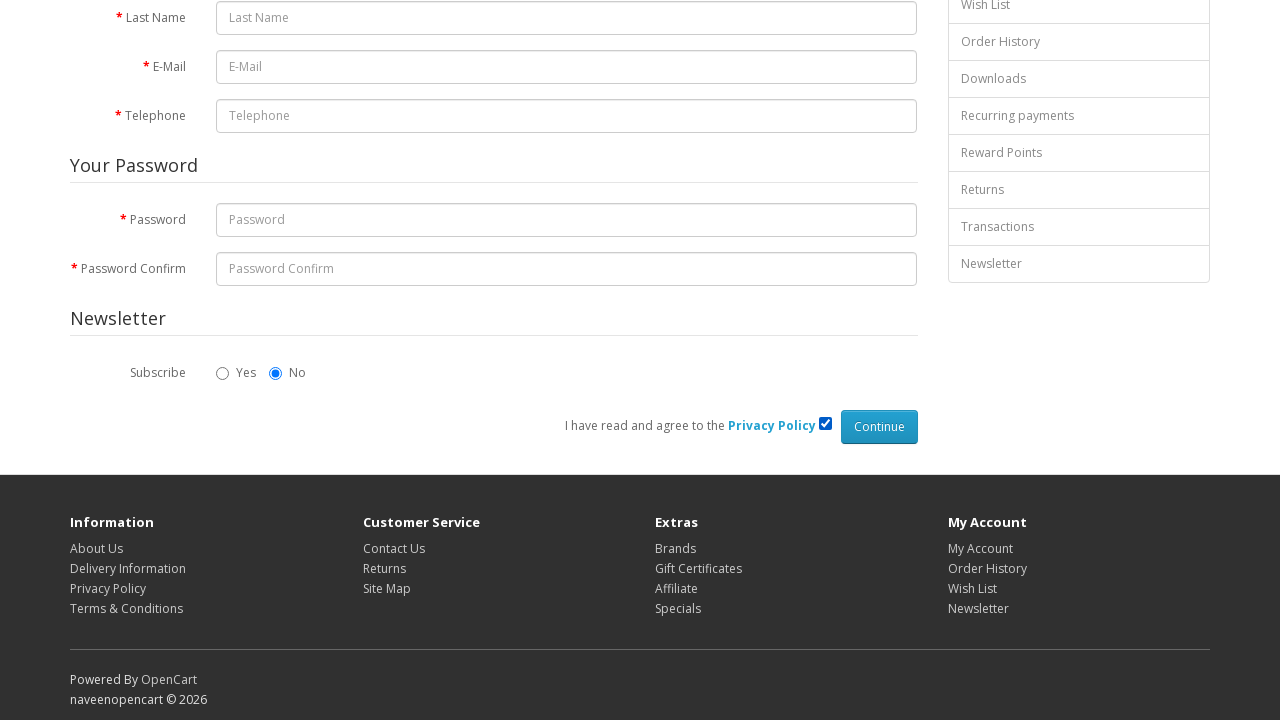

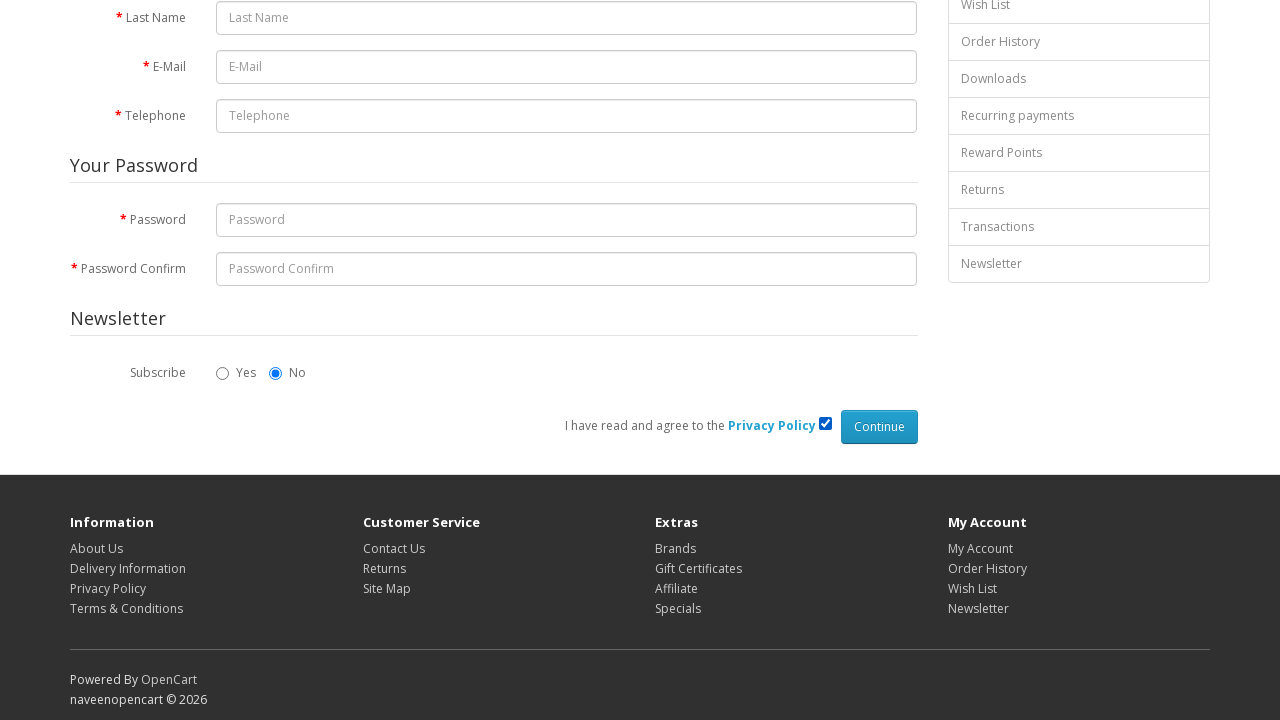